Tests nested frame navigation by clicking on the Nested Frames link and switching to the middle frame to access its content

Starting URL: https://the-internet.herokuapp.com/

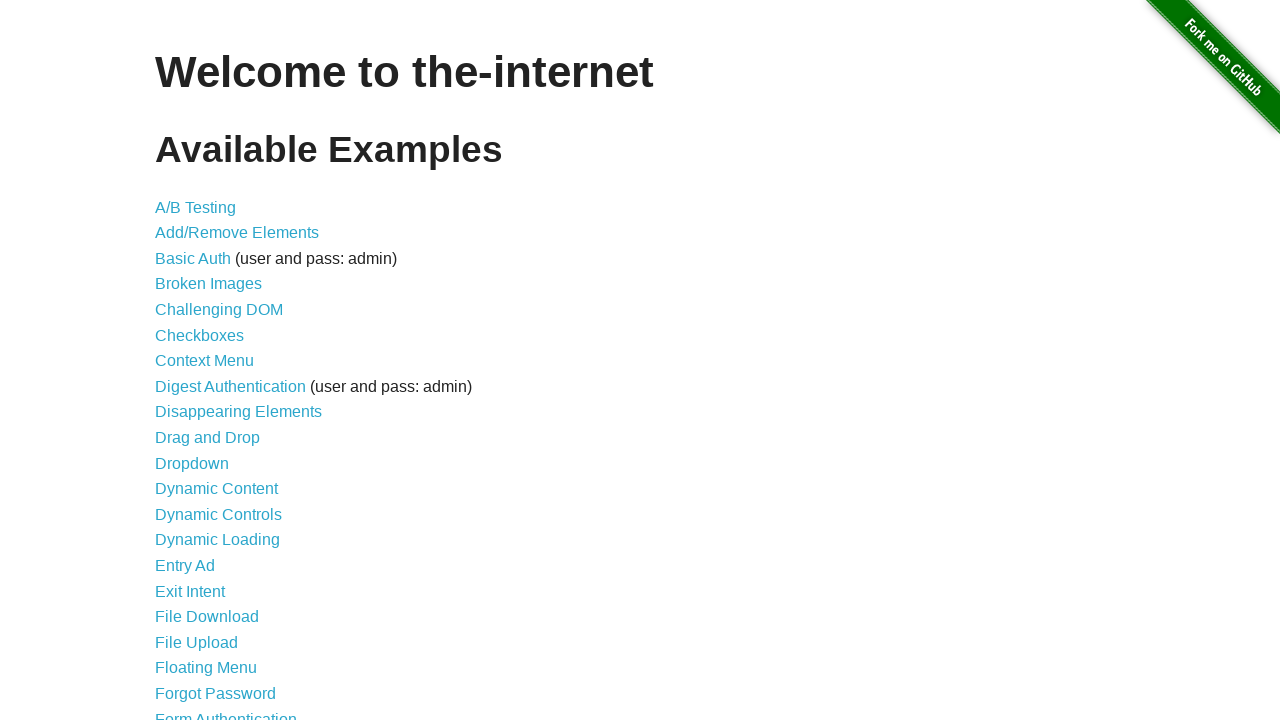

Clicked on Nested Frames link at (210, 395) on a:has-text('Nested Frames')
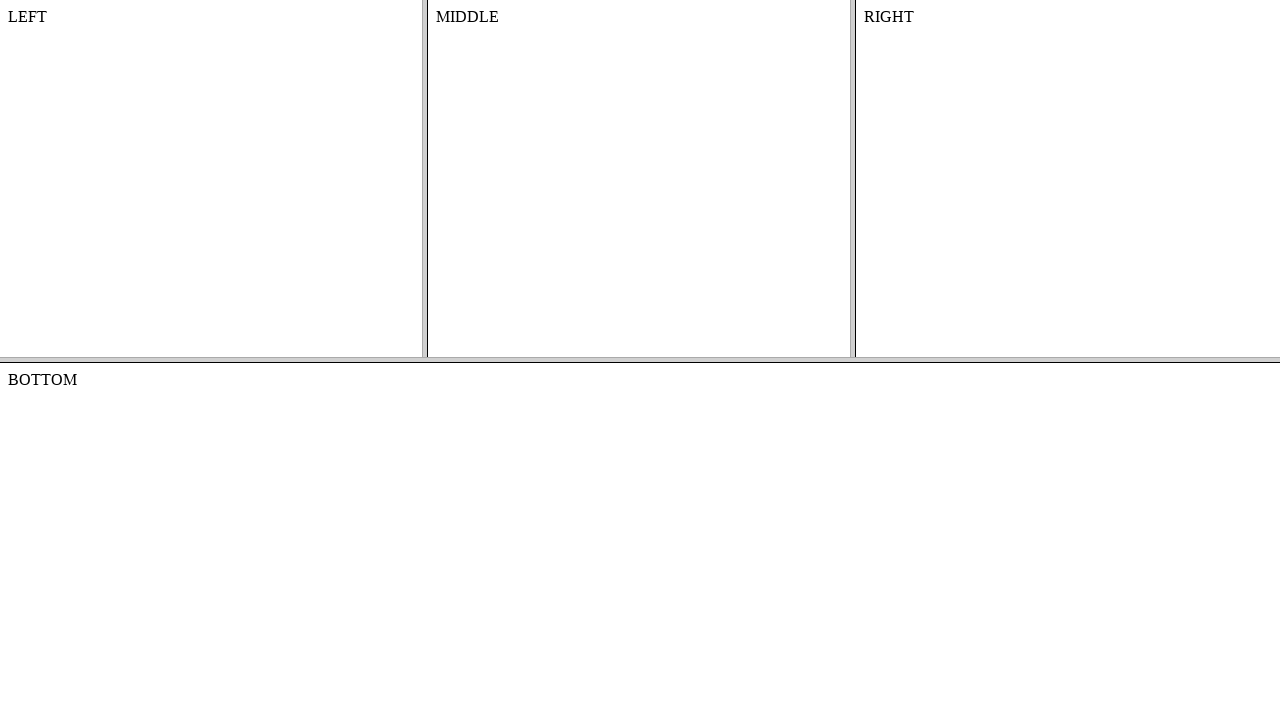

Located top frame element
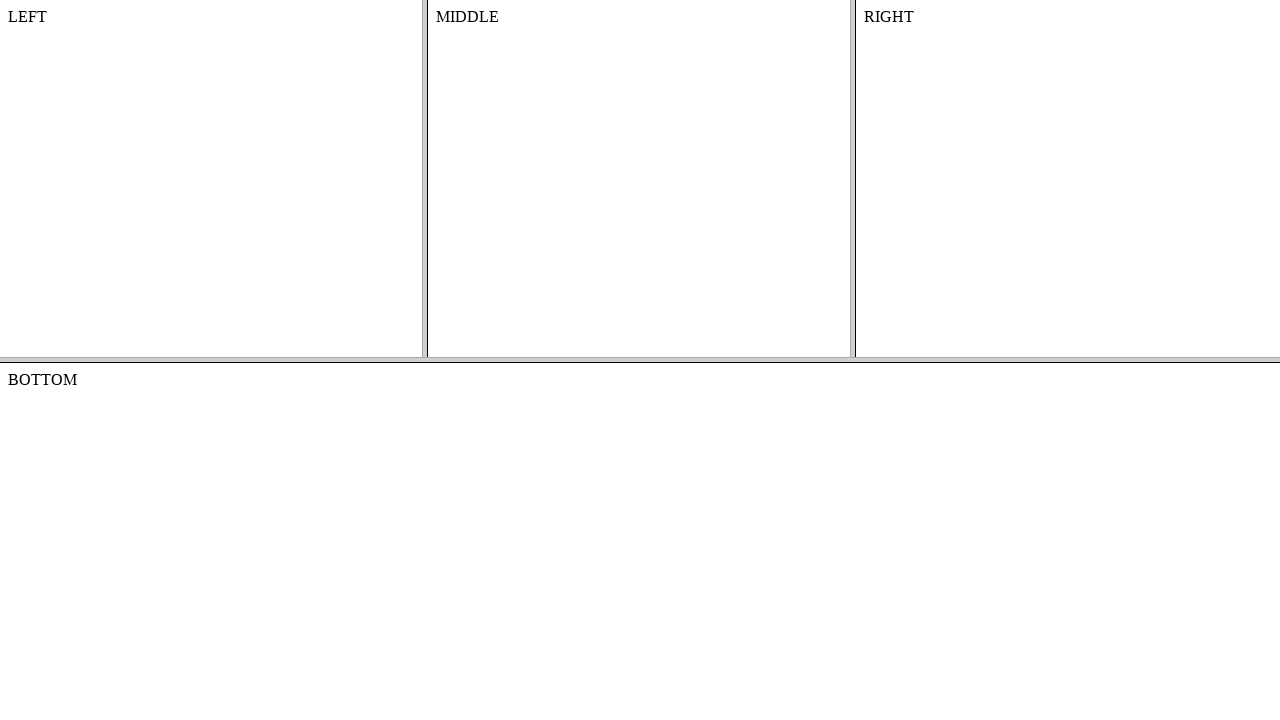

Located middle frame within top frame
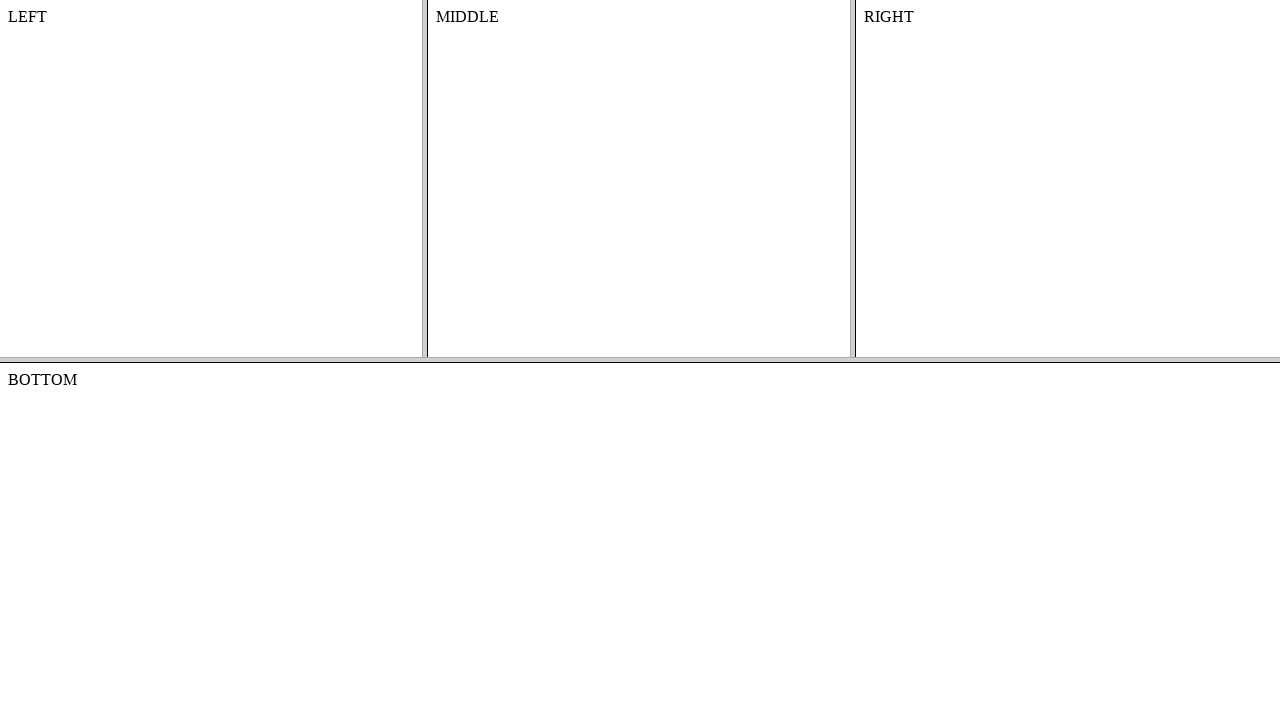

Retrieved middle frame content: MIDDLE
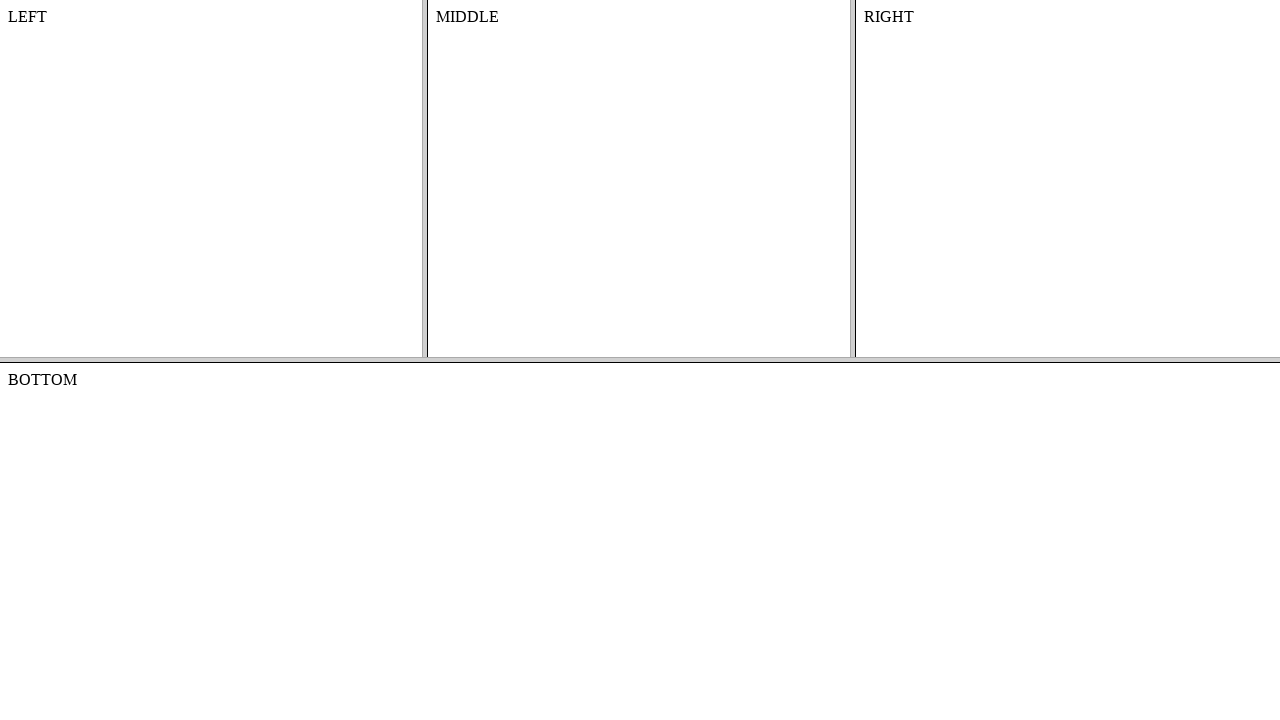

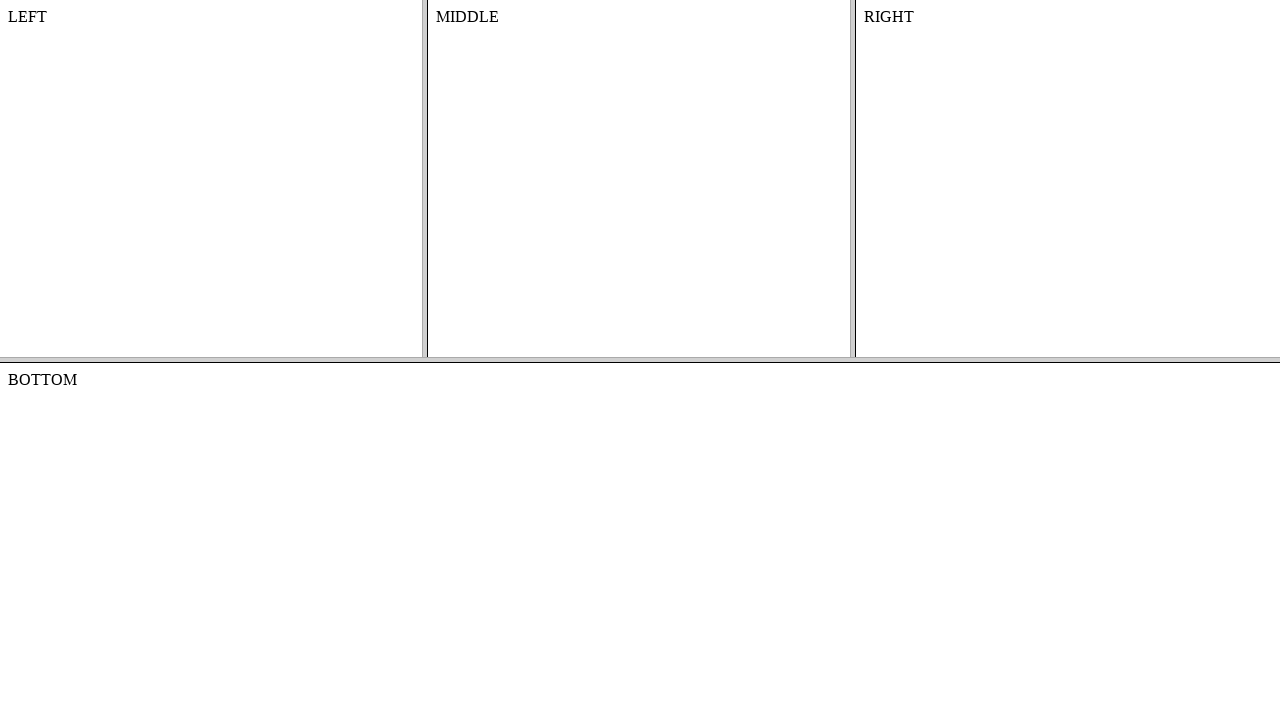